Navigates to OrangeHRM demo login page and clicks on the "OrangeHRM, Inc" footer link which opens the company's external website

Starting URL: https://opensource-demo.orangehrmlive.com/web/index.php/auth/login

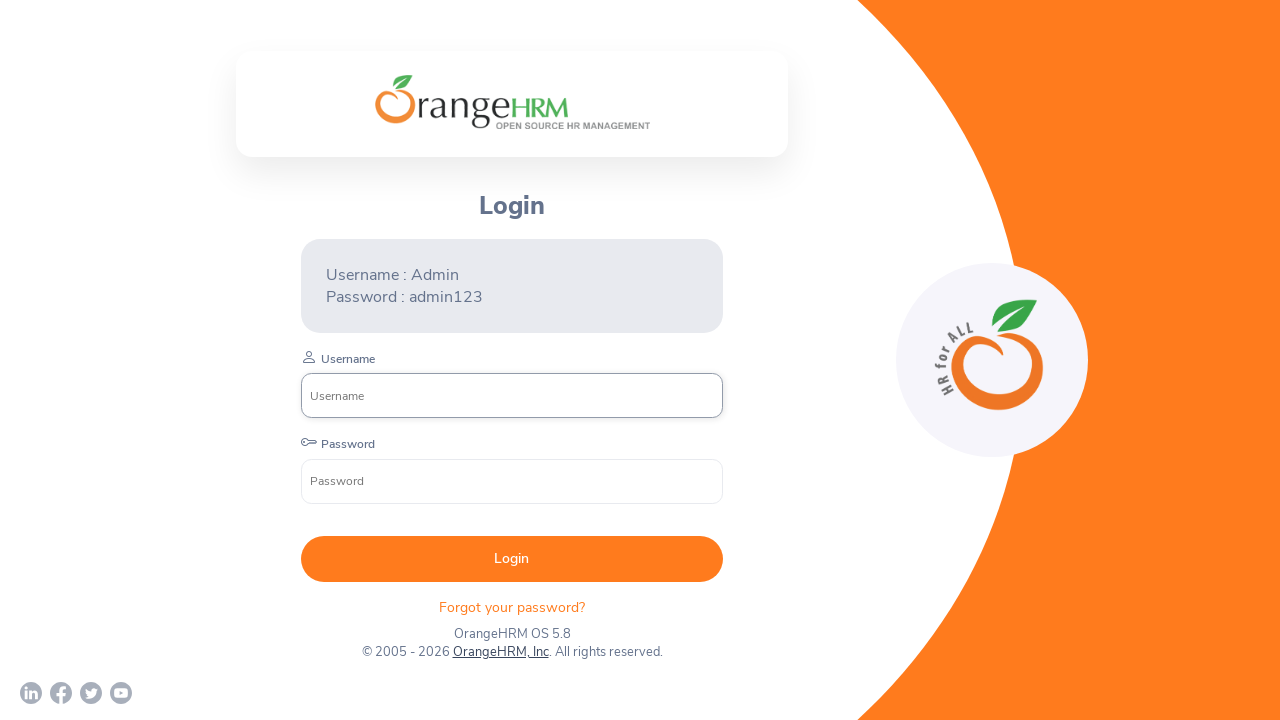

OrangeHRM login page loaded (domcontentloaded)
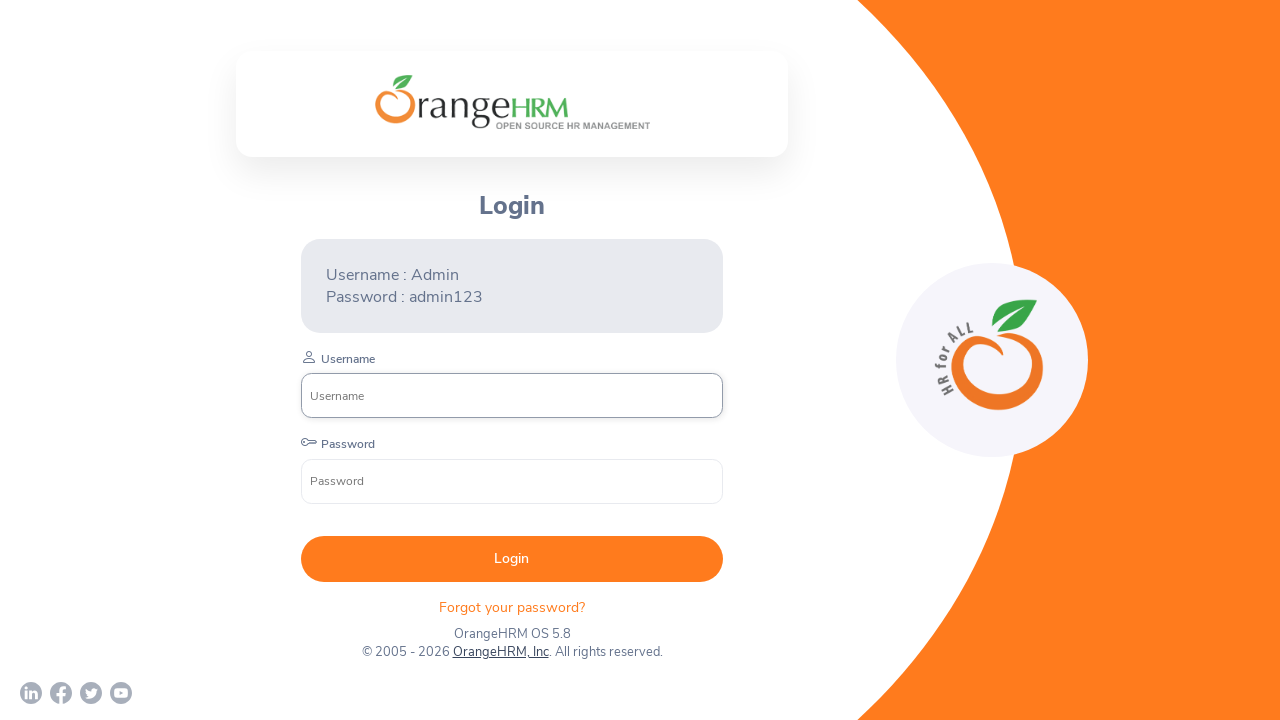

Clicked on 'OrangeHRM, Inc' footer link at (500, 652) on xpath=//a[normalize-space()='OrangeHRM, Inc']
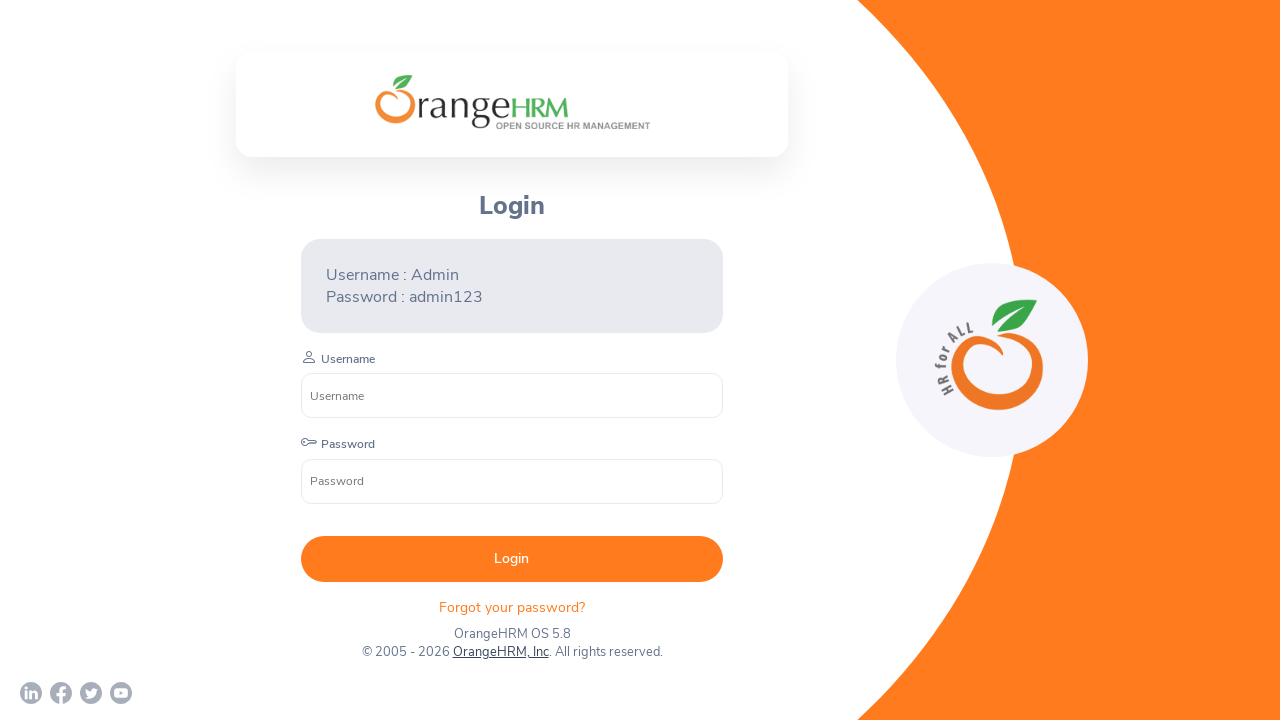

Waited 2 seconds for new page/tab to open
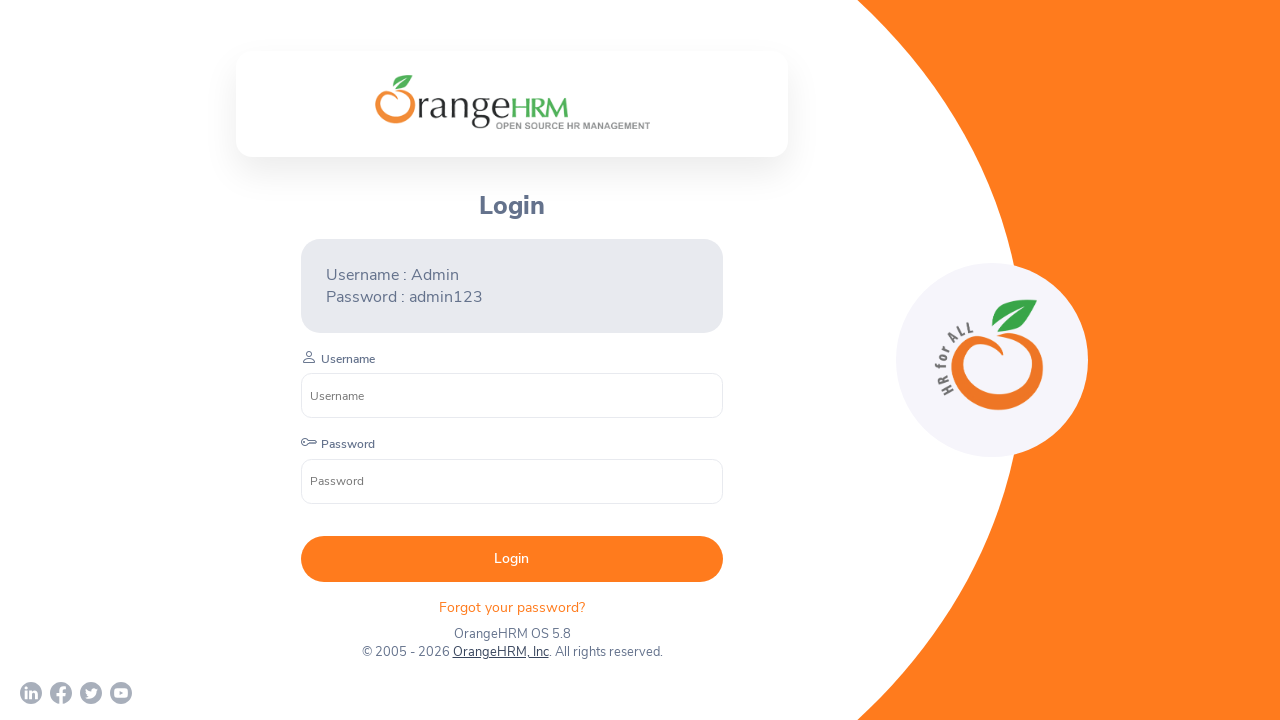

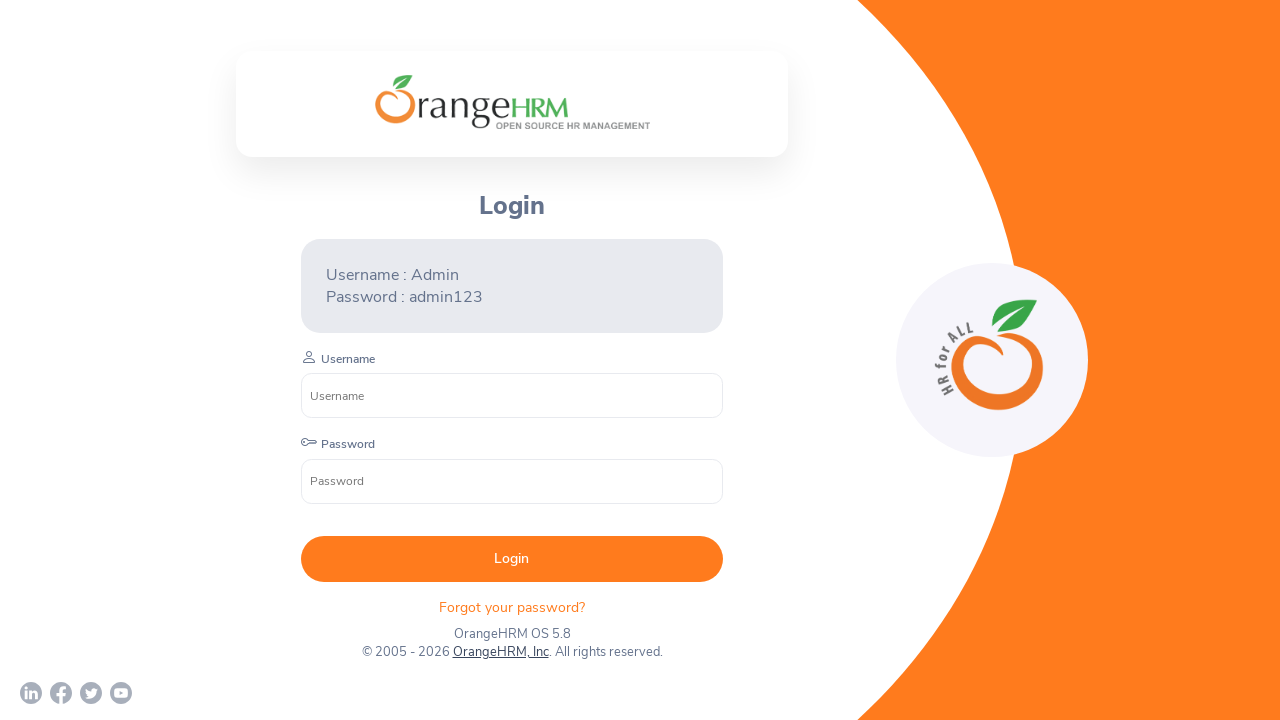